Tests browser navigation by visiting multiple pages and using the back button to return to the previous page

Starting URL: https://www.example.com

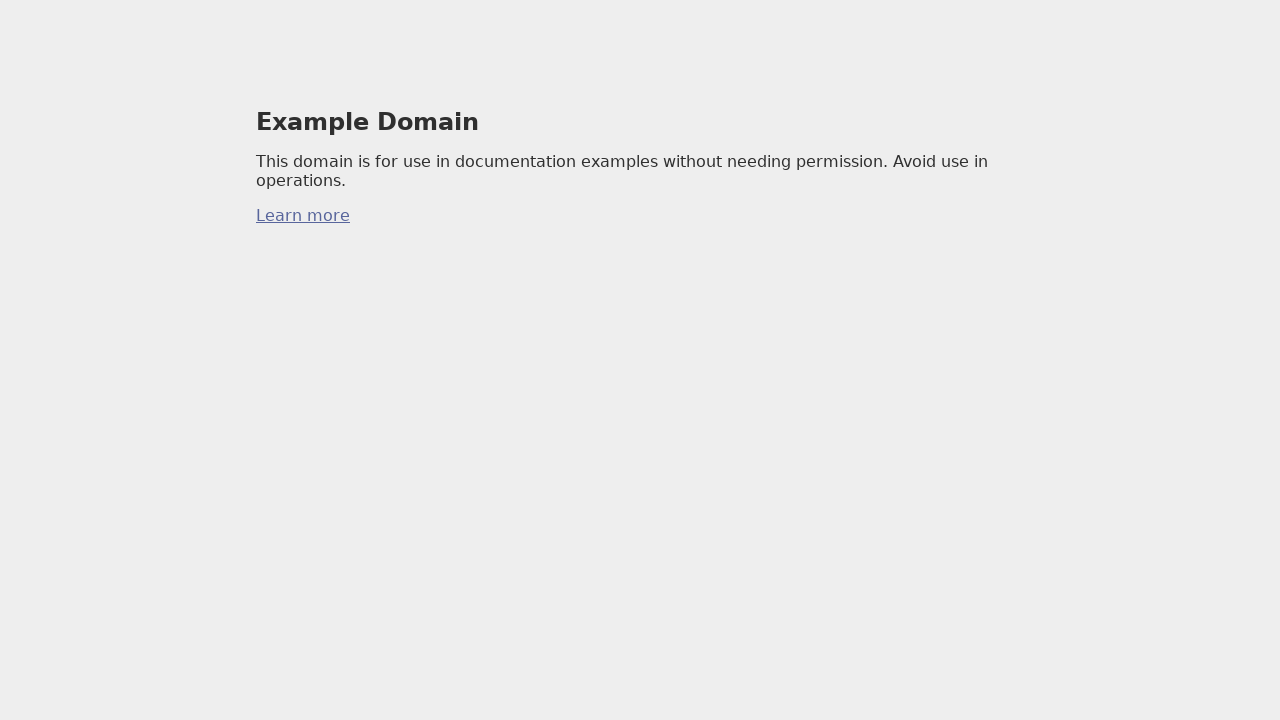

Navigated to YouTube
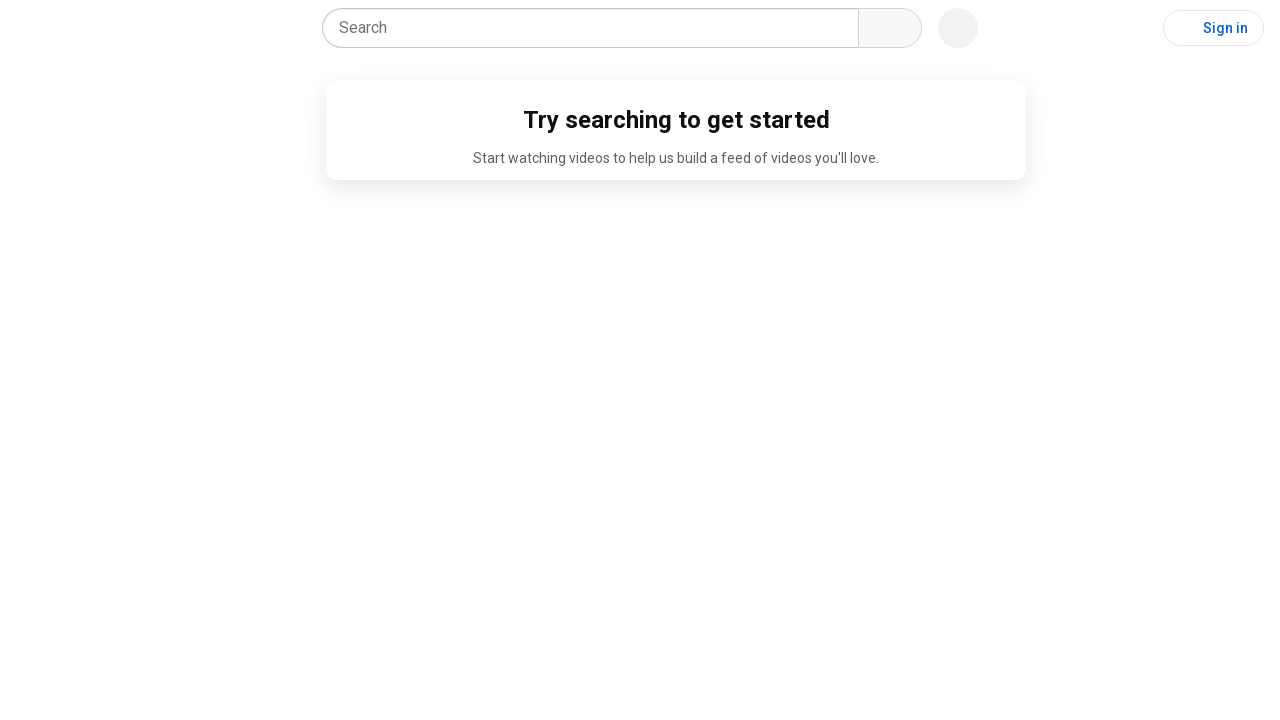

Clicked browser back button to return to previous page
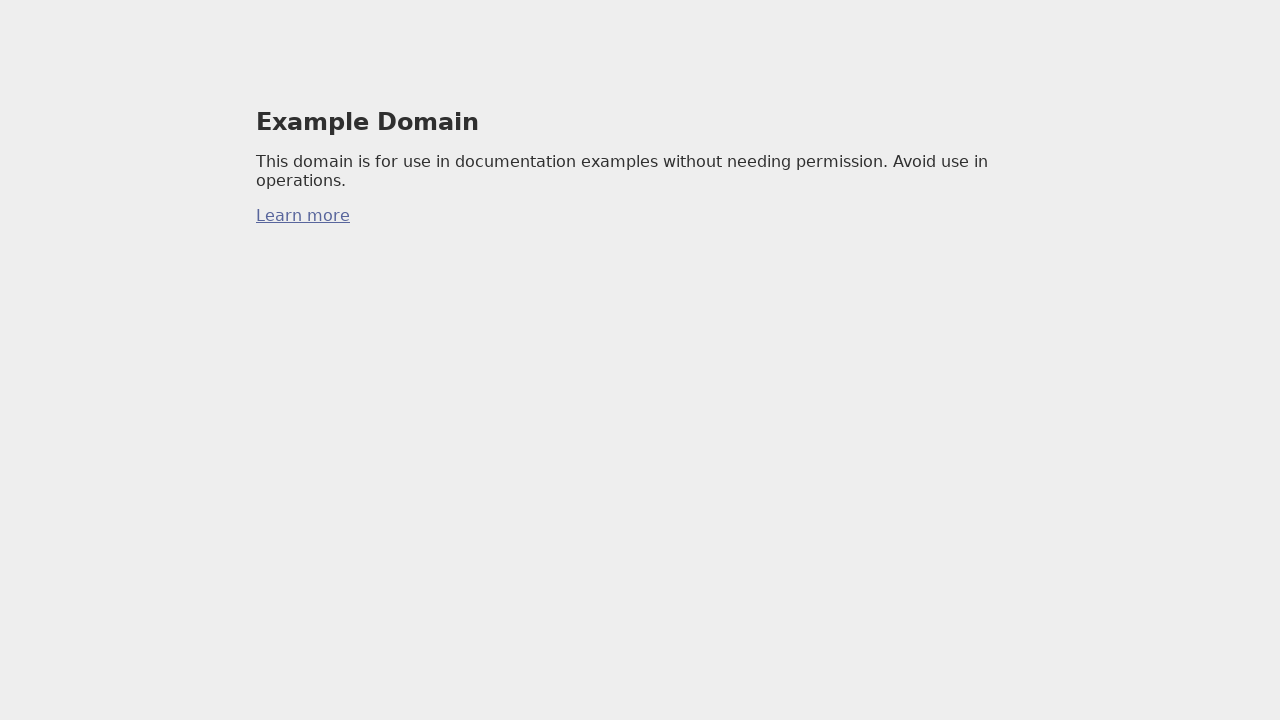

Waited for page to load after navigation (networkidle)
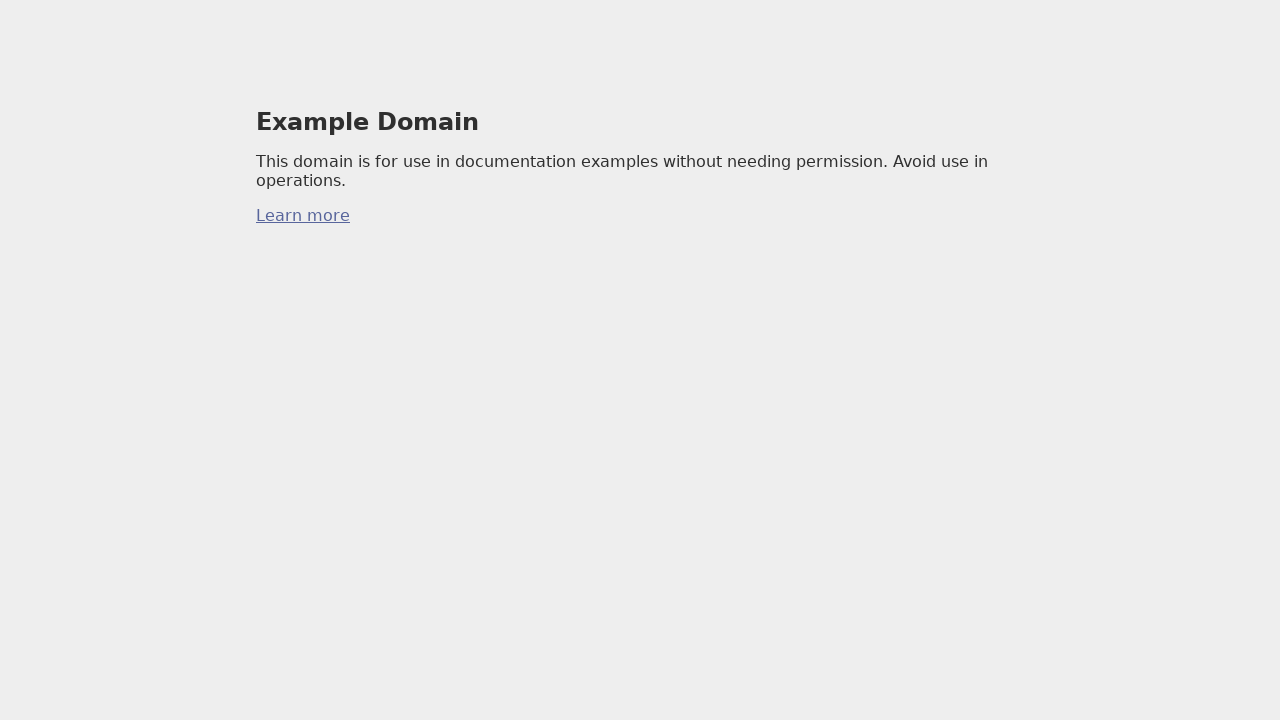

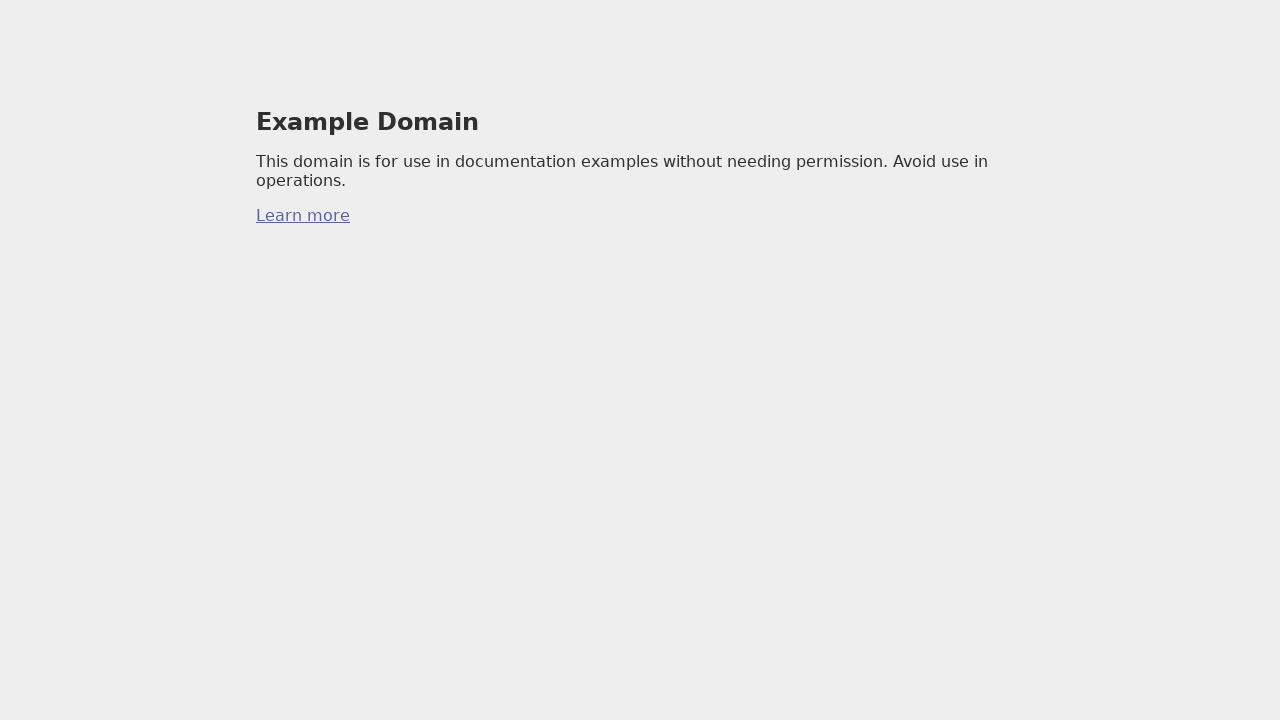